Navigates to the timeanddate.com world clock page and verifies that the world clock table with city times is displayed and contains data rows.

Starting URL: https://www.timeanddate.com/worldclock/

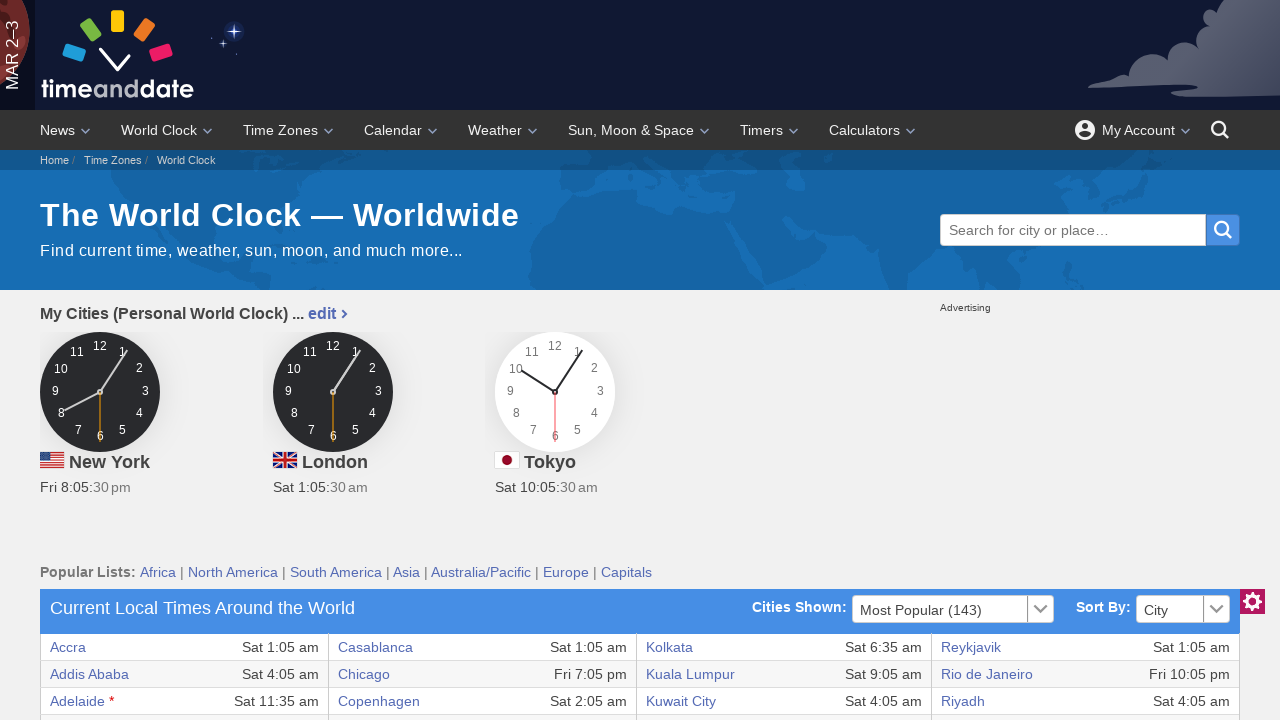

World clock table loaded
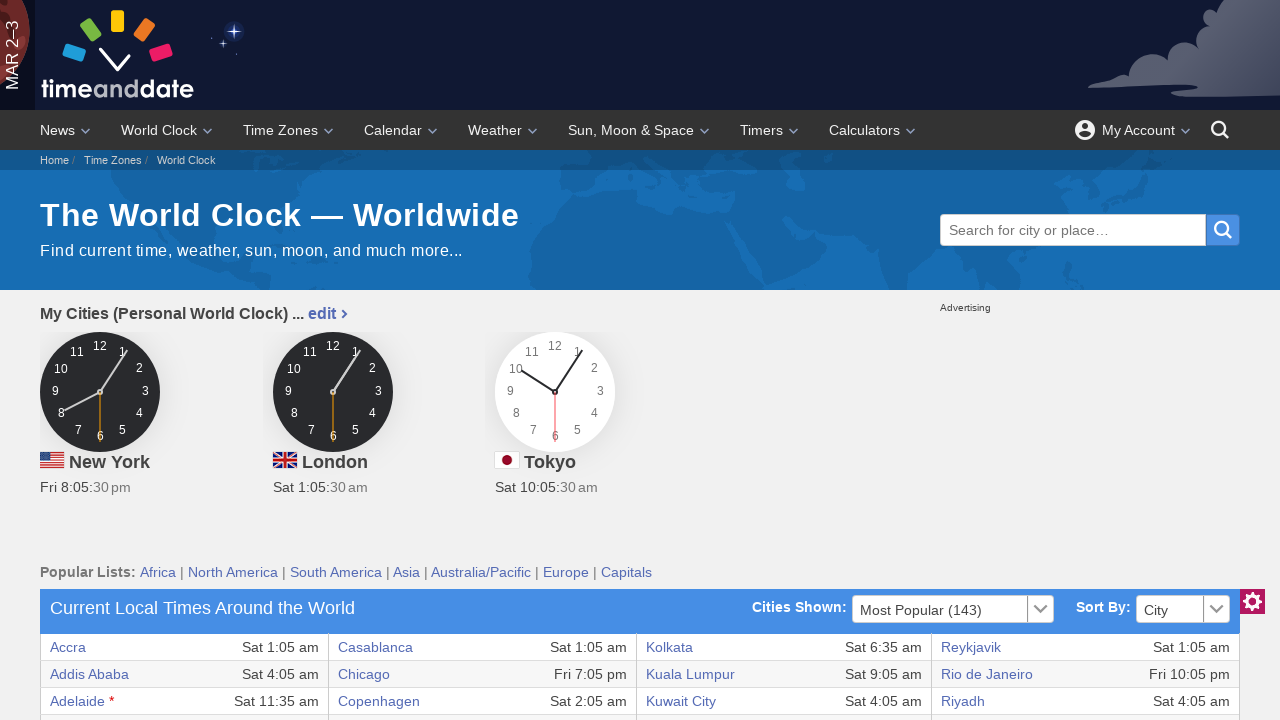

World clock table contains data rows
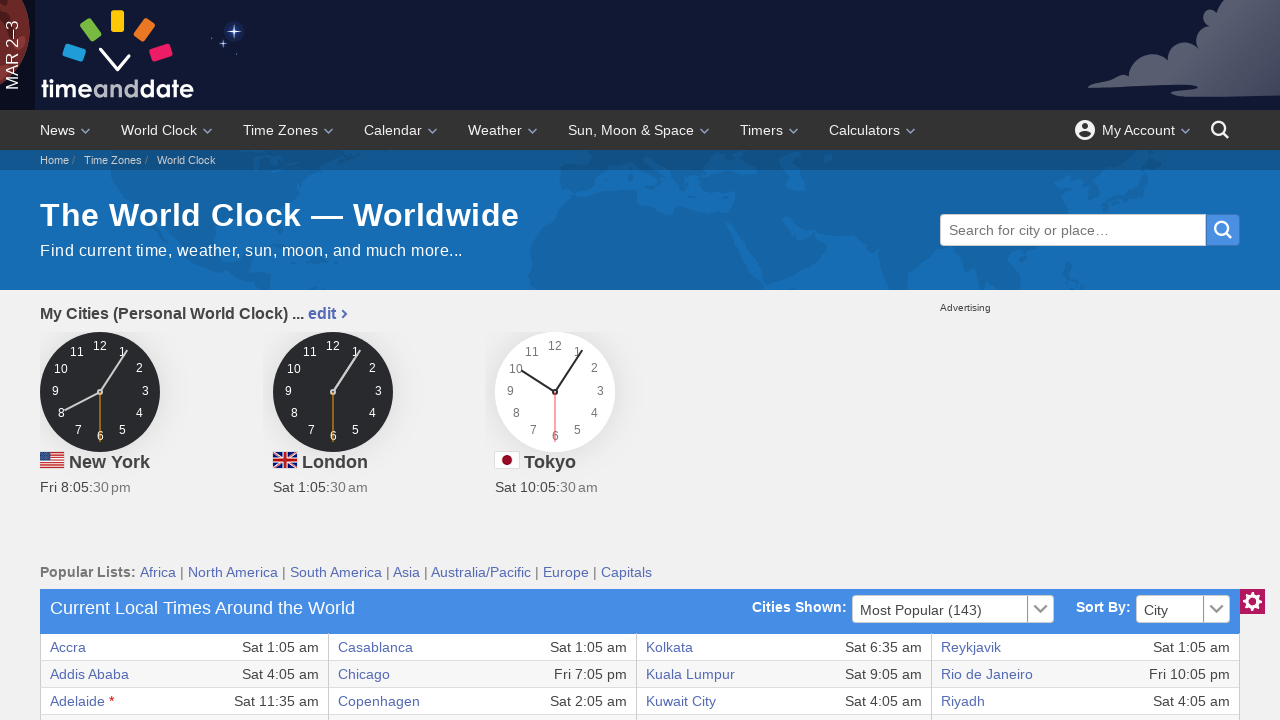

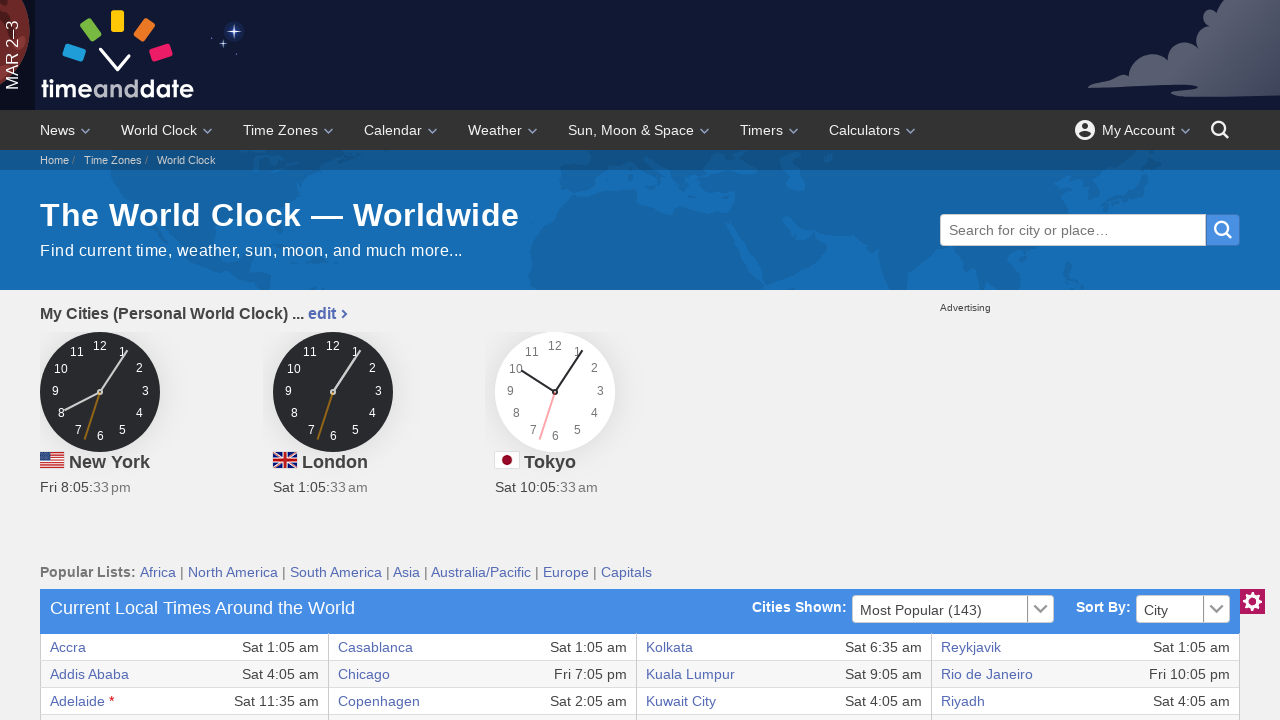